Navigates to omayo blogspot page, retrieves the document title, waits, and then clicks on a link element with id 'link1'

Starting URL: http://omayo.blogspot.com/

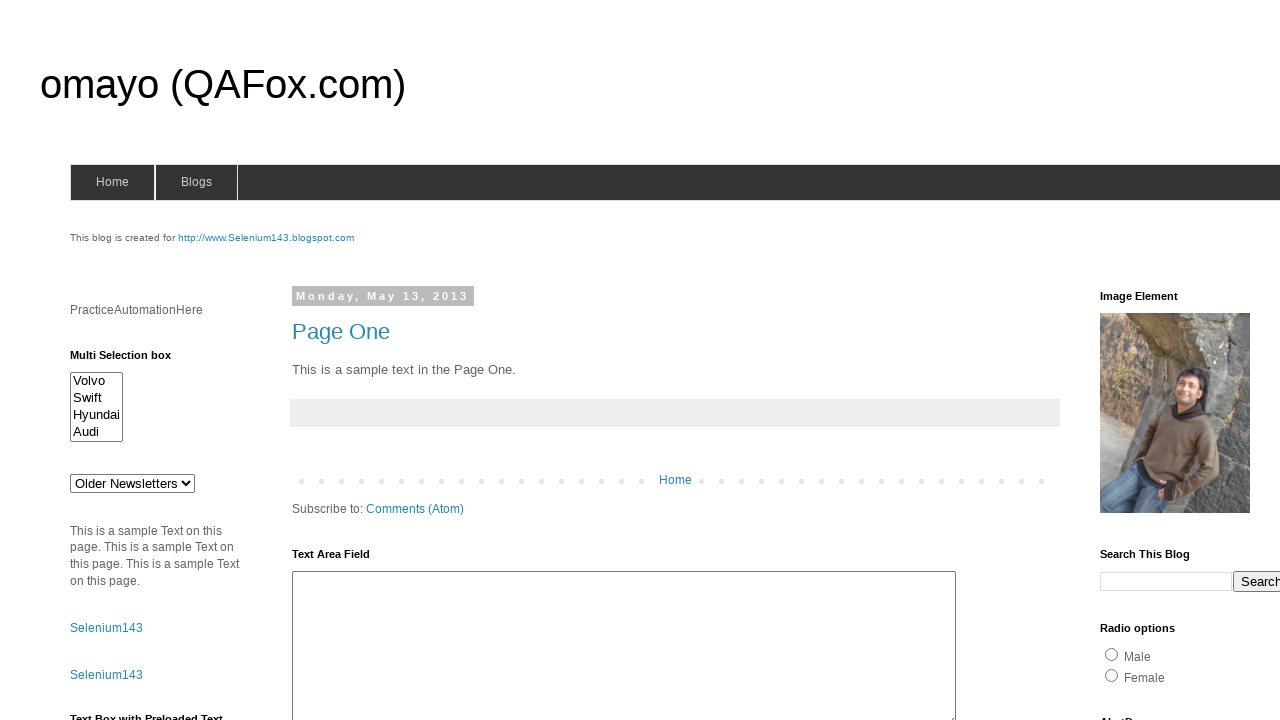

Navigated to omayo blogspot page
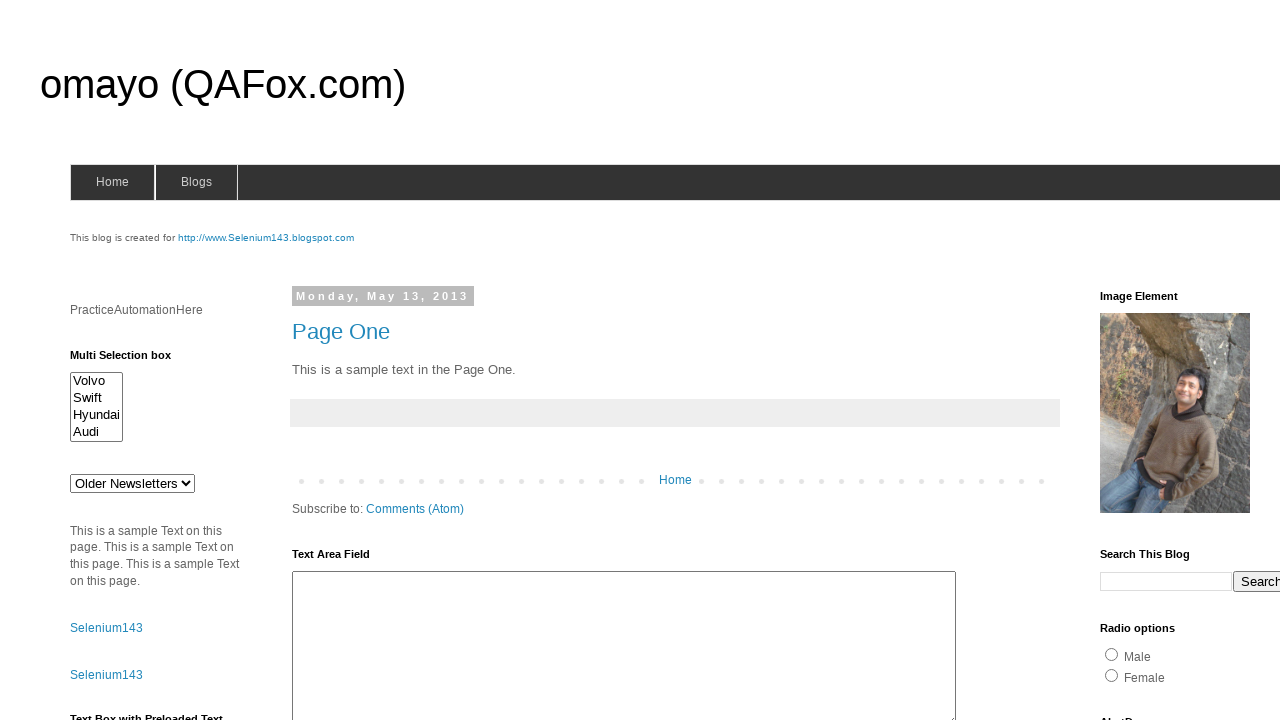

Retrieved document title: omayo (QAFox.com)
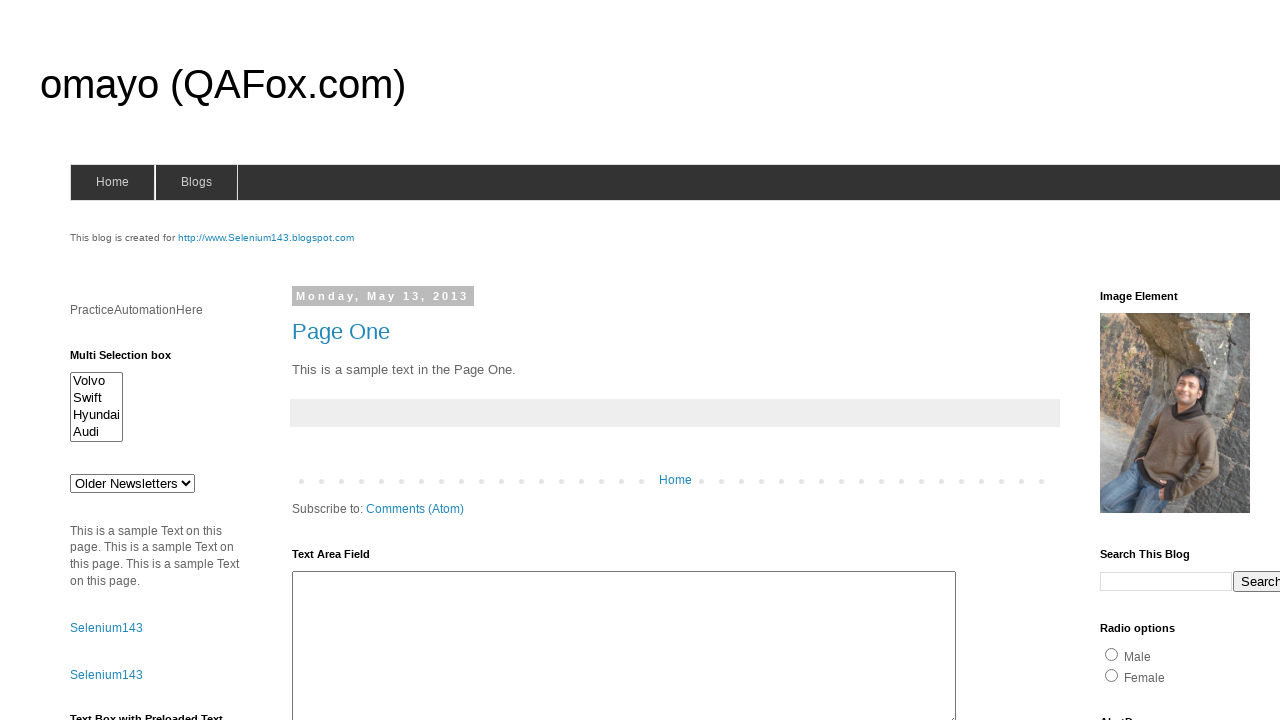

Waited for 6 seconds
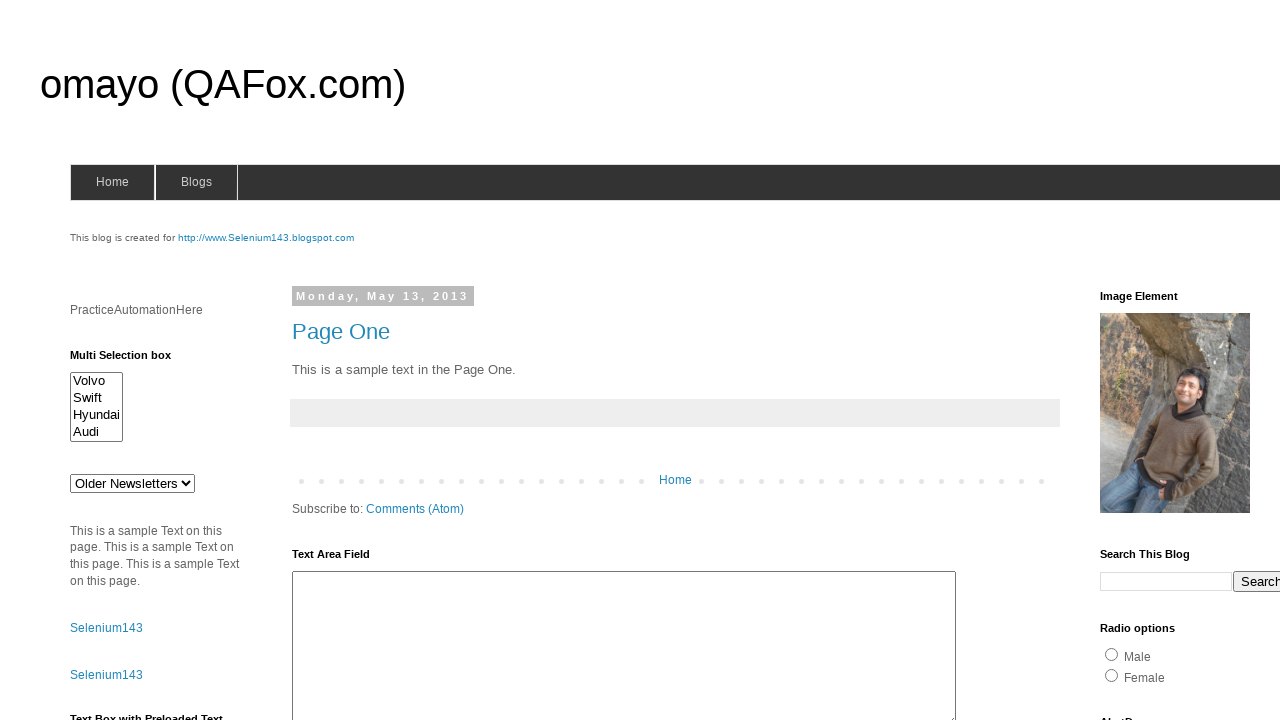

Clicked on link element with id 'link1' at (106, 628) on #link1
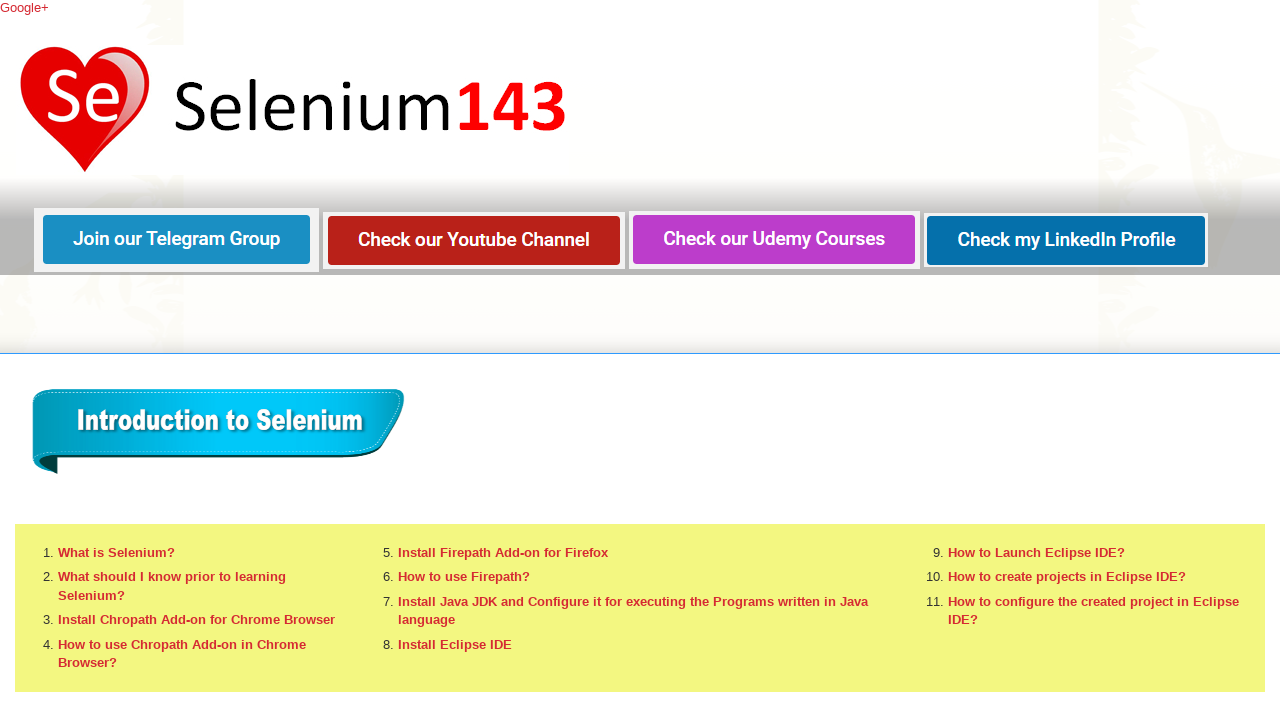

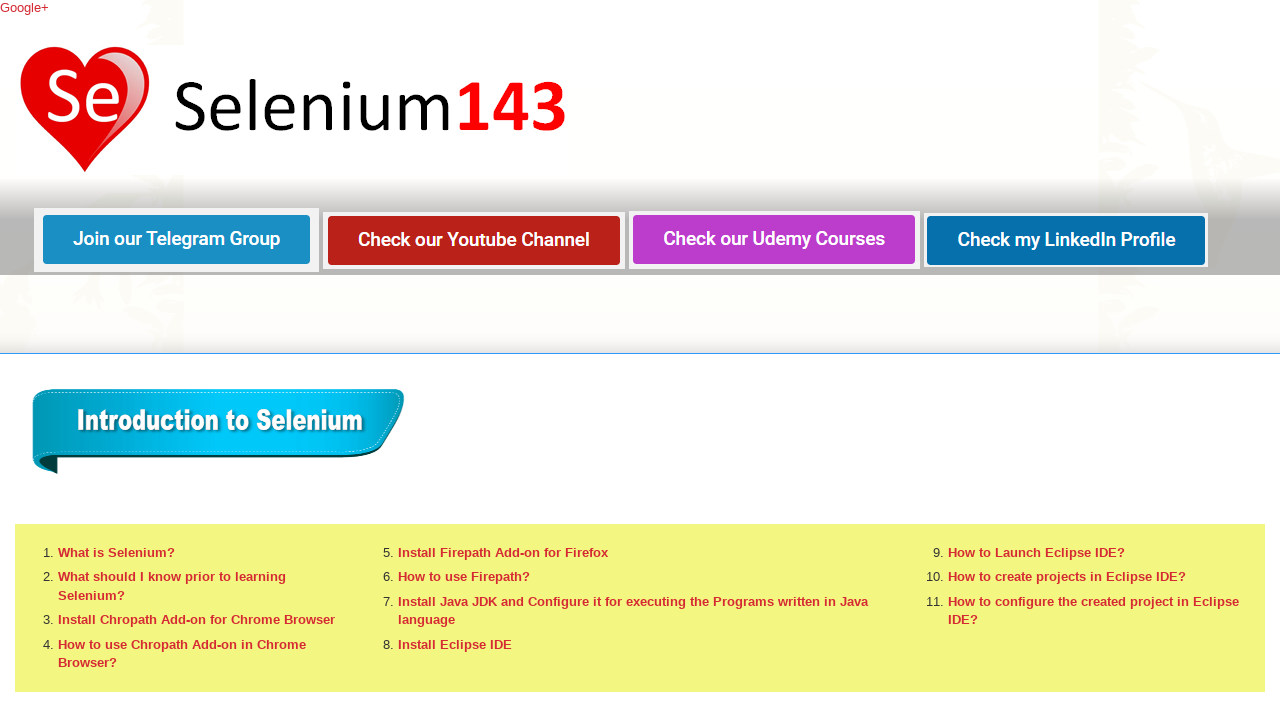